Tests modal dialog functionality by opening a modal and then closing it using JavaScript execution

Starting URL: https://formy-project.herokuapp.com/modal

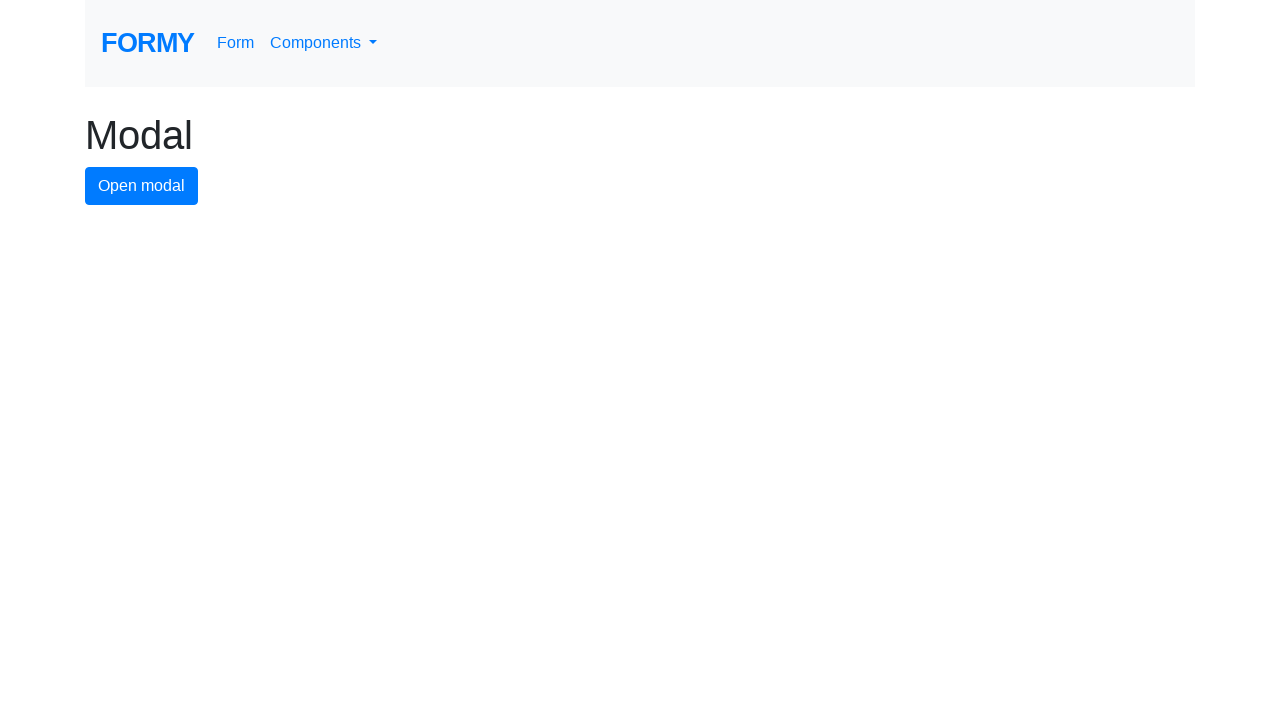

Clicked modal button to open modal dialog at (142, 186) on #modal-button
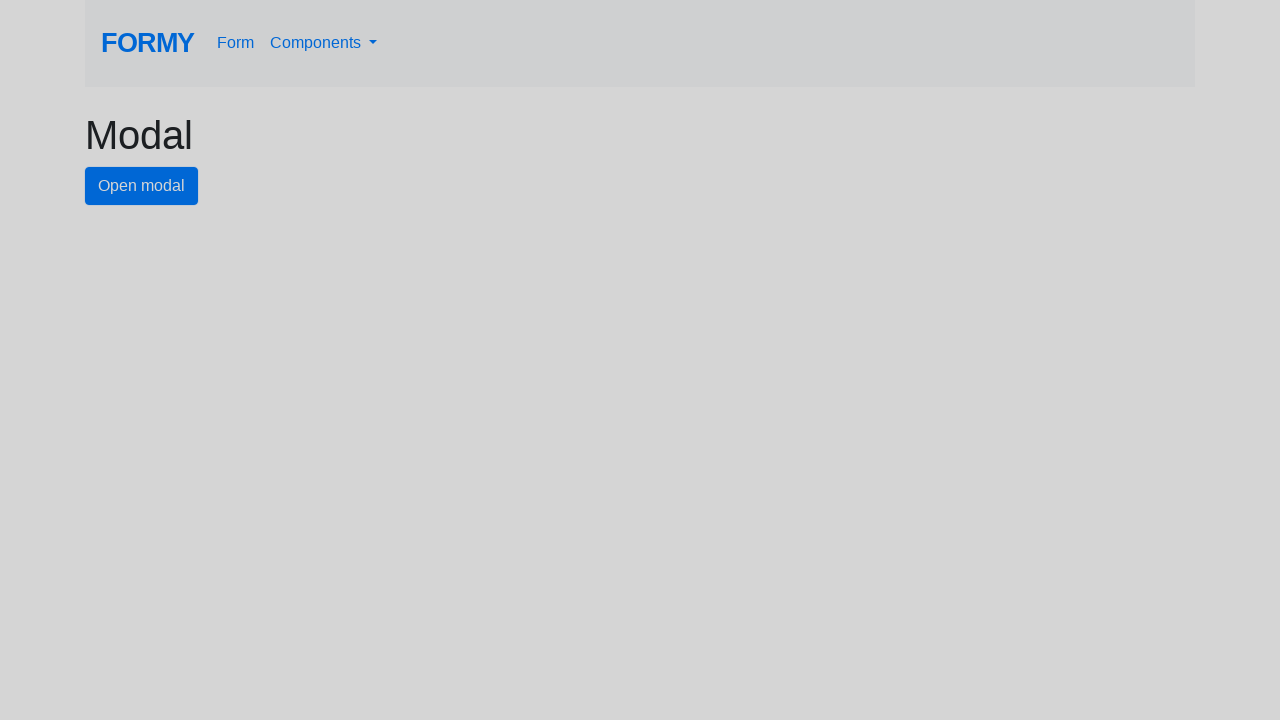

Modal dialog appeared and close button became visible
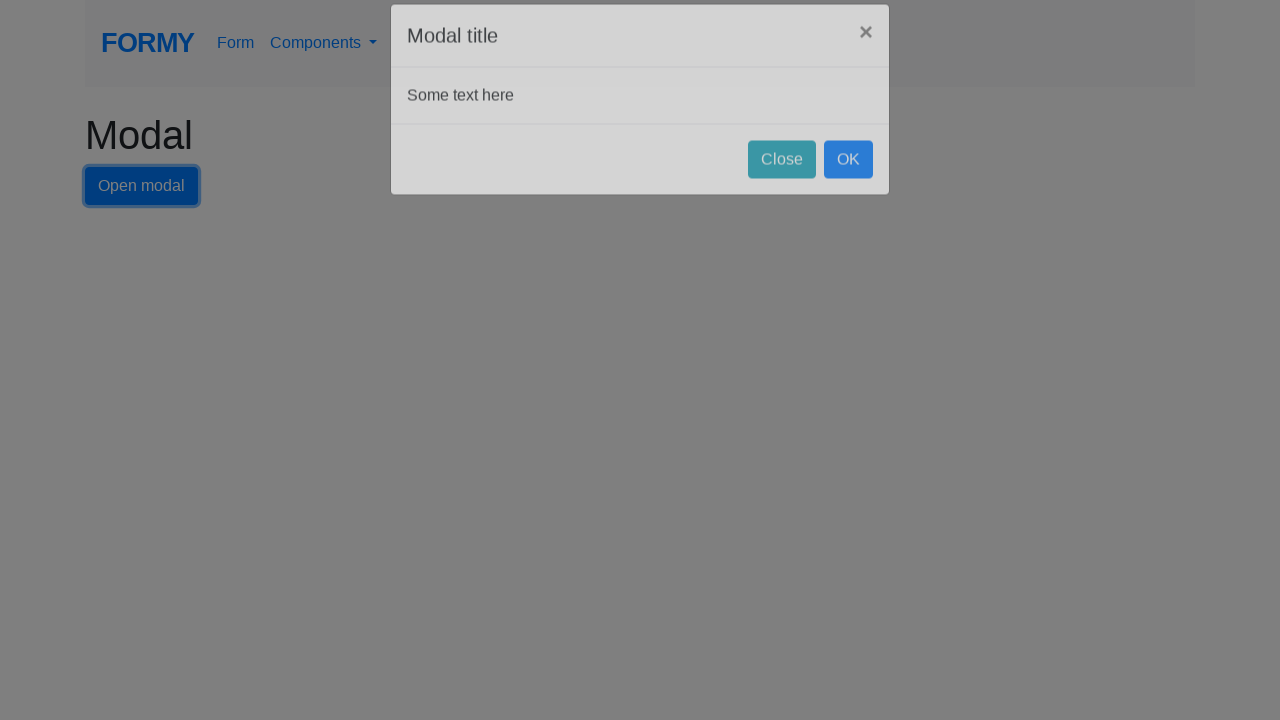

Executed JavaScript to click close button and dismiss modal
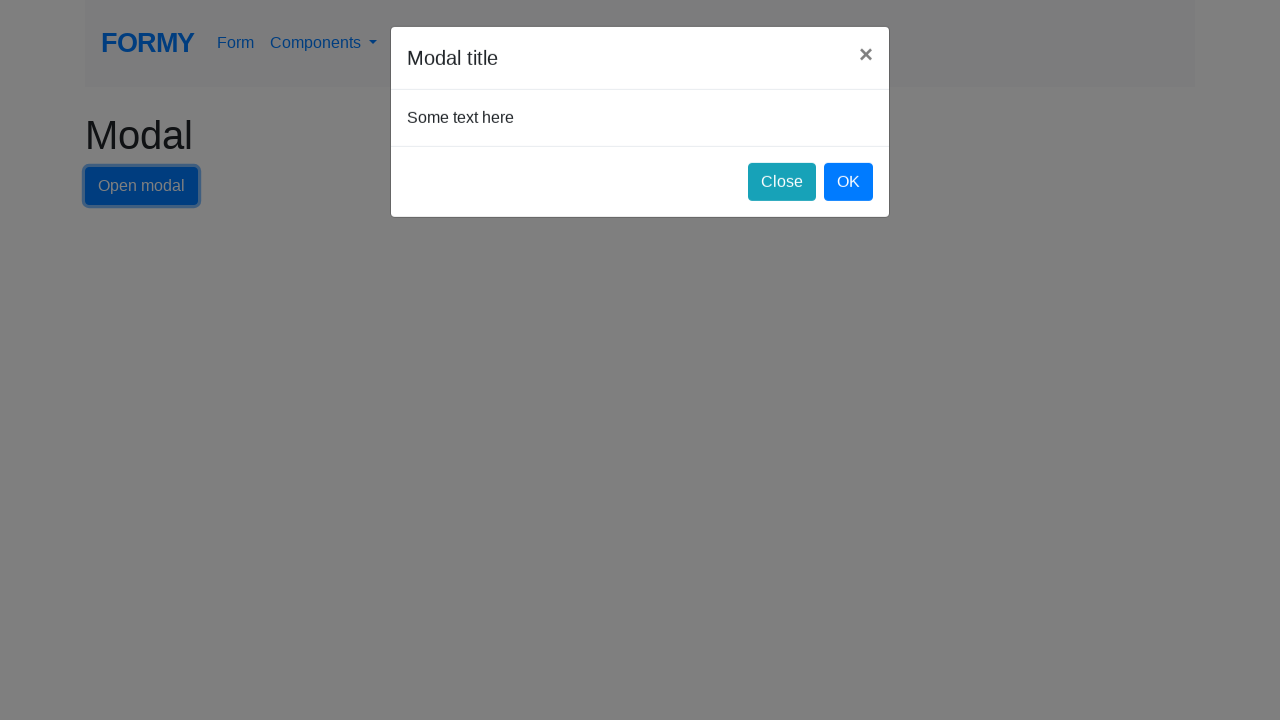

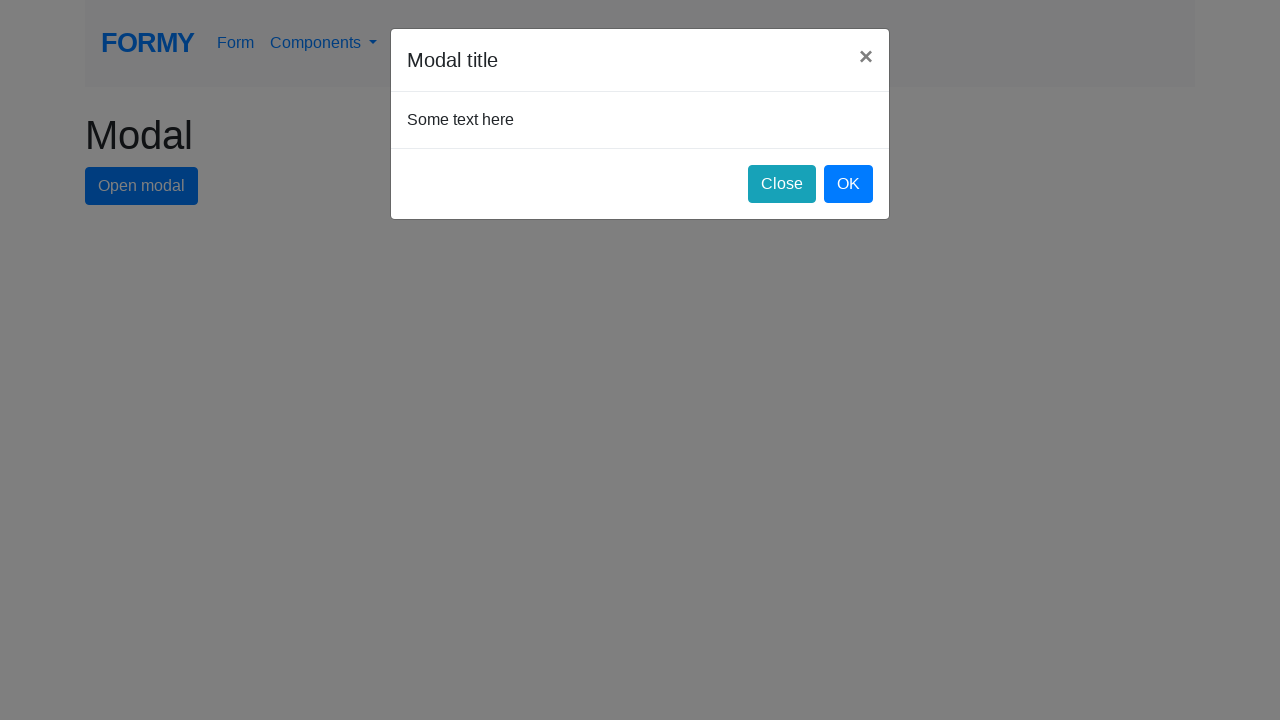